Tests multiple window handling by clicking a link that opens a new window, then switching between windows and verifying page titles to confirm the correct window is in focus.

Starting URL: http://the-internet.herokuapp.com/windows

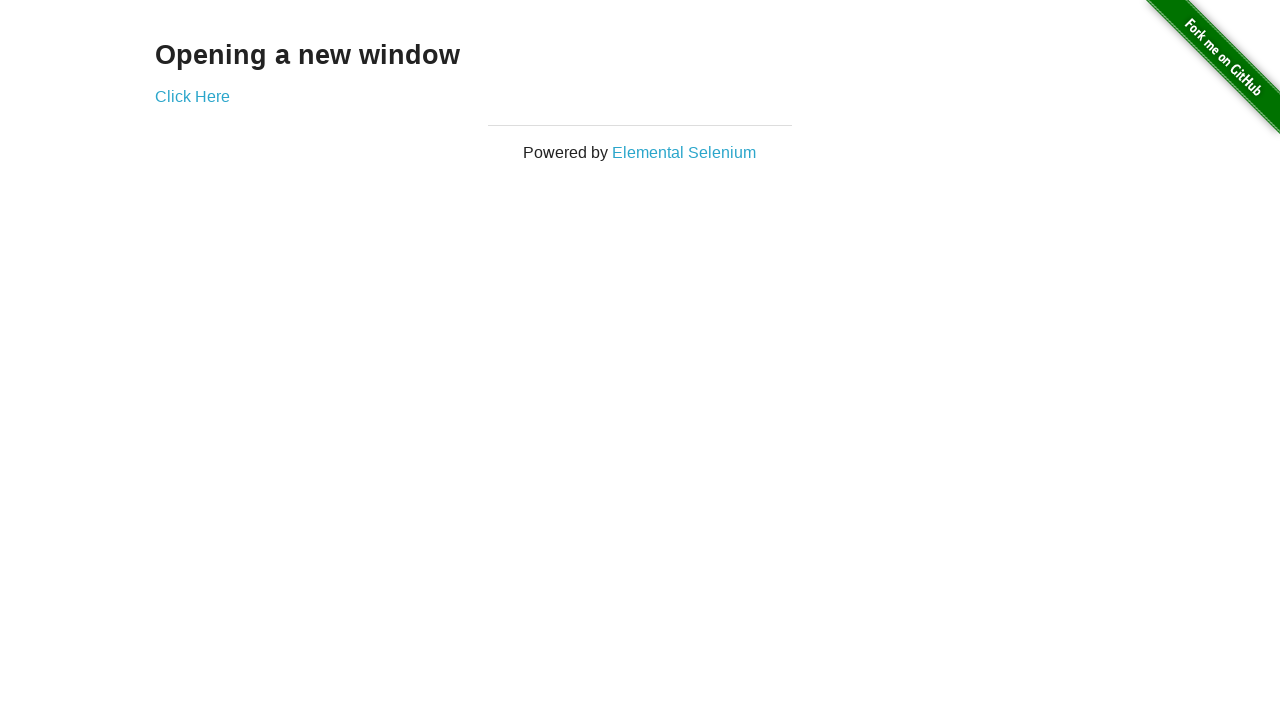

Clicked link to open new window at (192, 96) on .example a
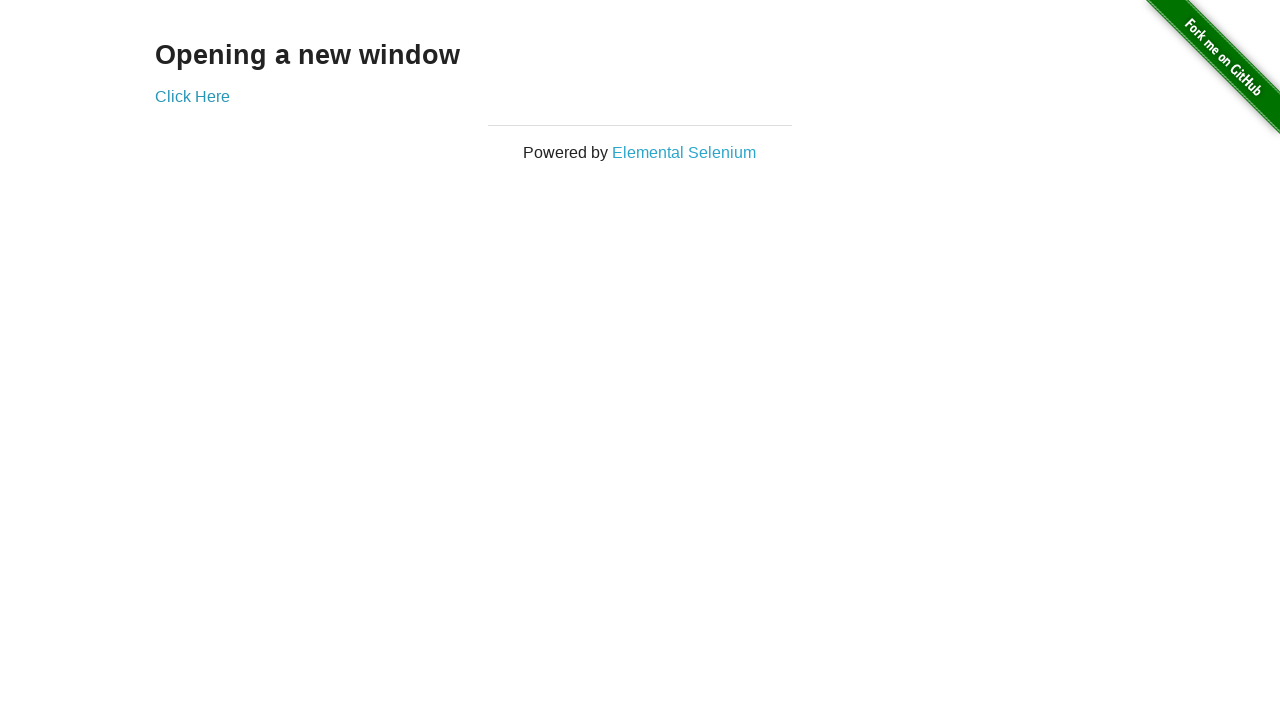

New window page loaded
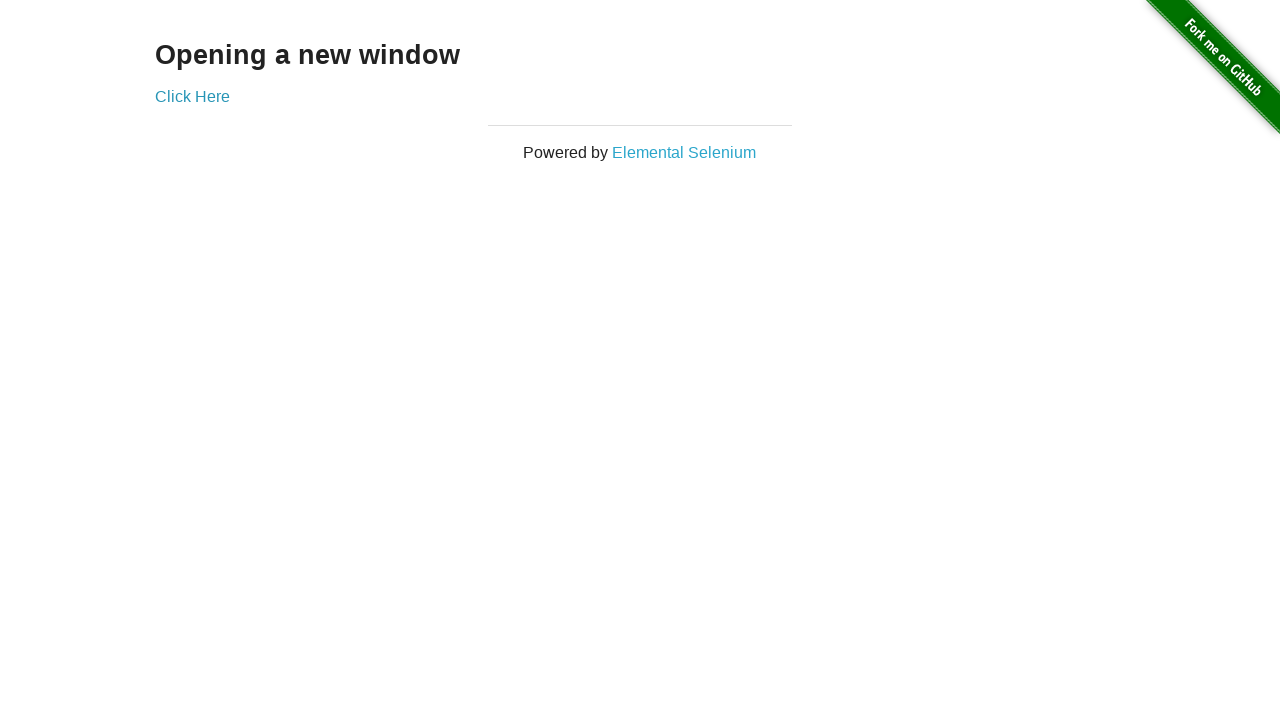

Verified original window title is 'The Internet', not 'New Window'
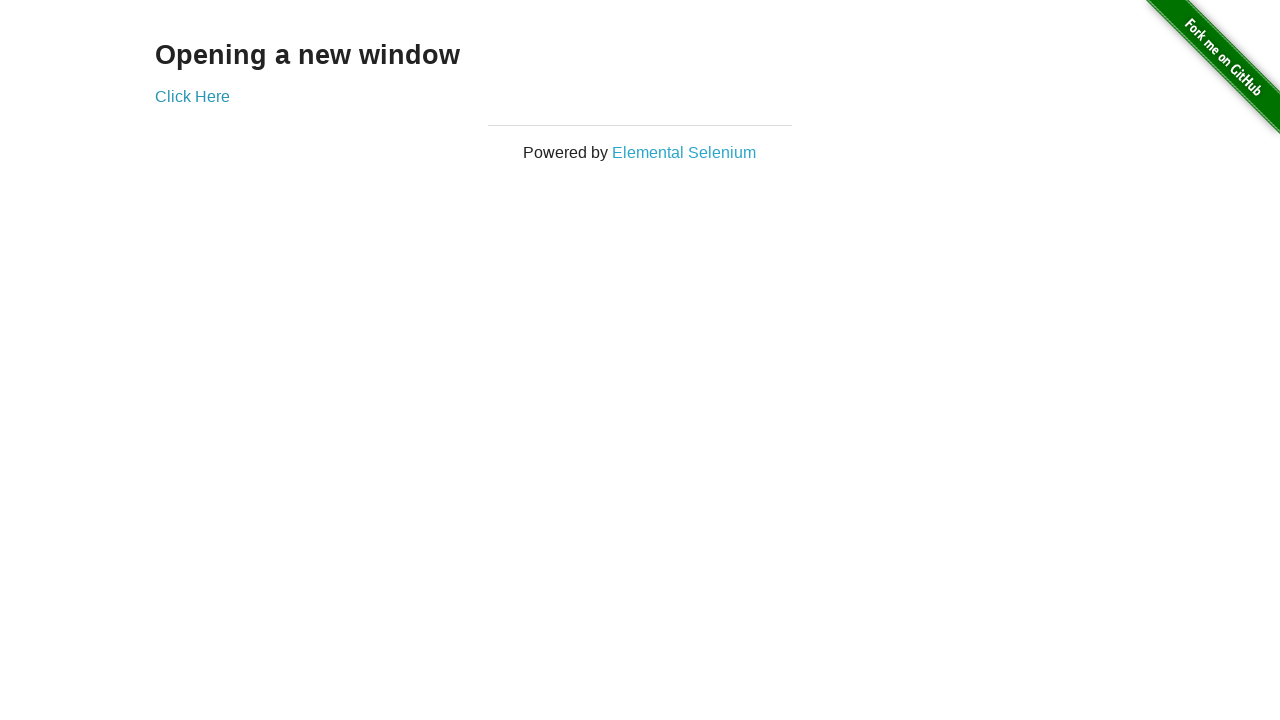

Verified new window title is 'New Window'
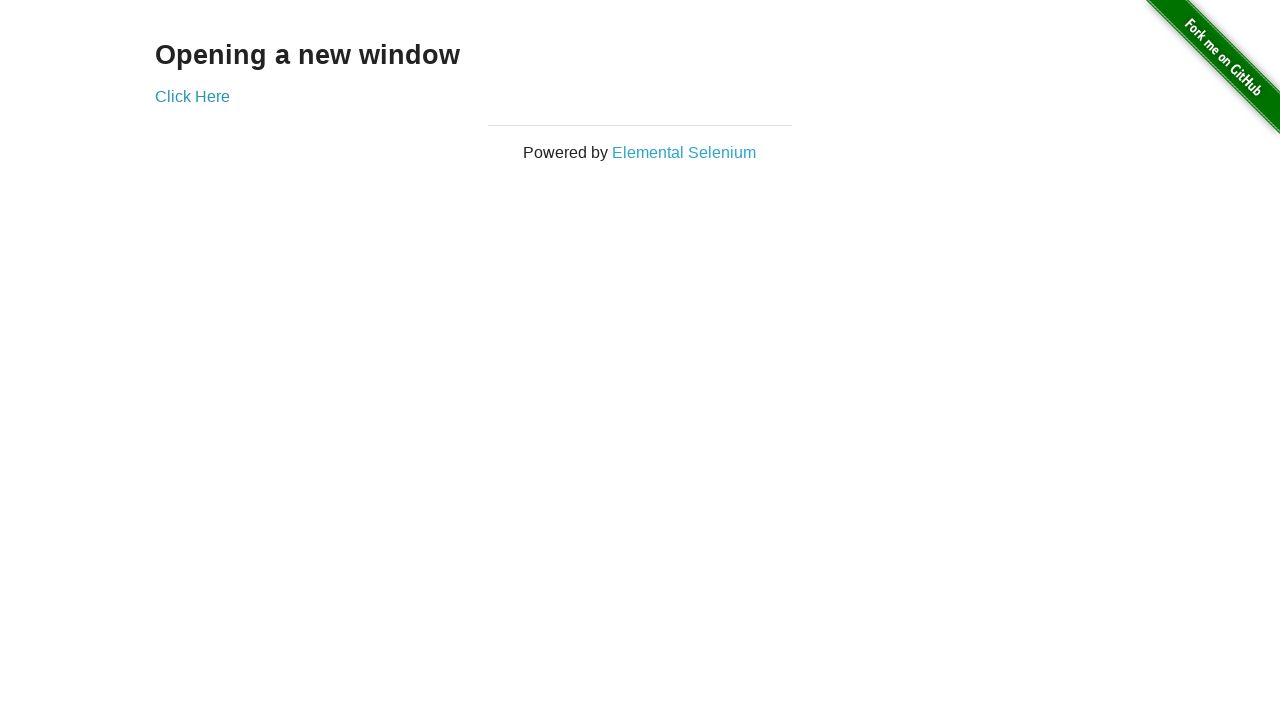

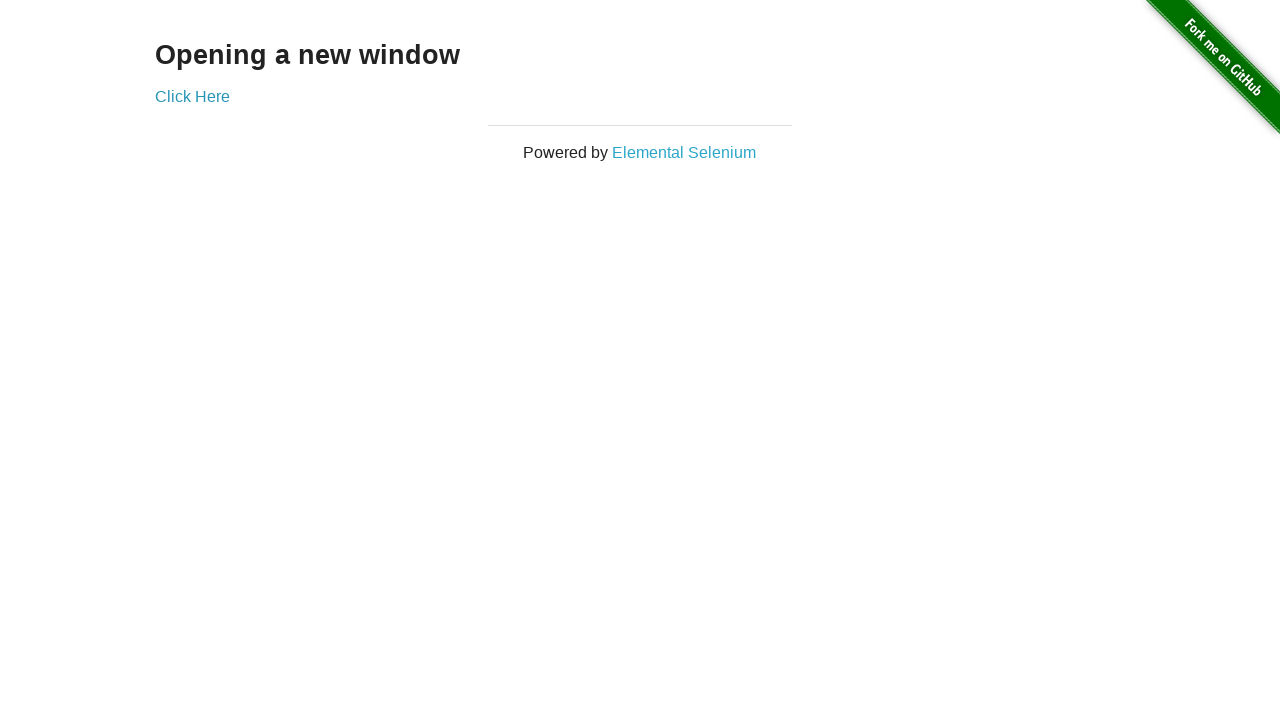